Tests a checkbox form by filling in name and comment fields, selecting multiple checkboxes, and submitting the form

Starting URL: https://rori4.github.io/selenium-practice/#/pages/practice/checkbox-form

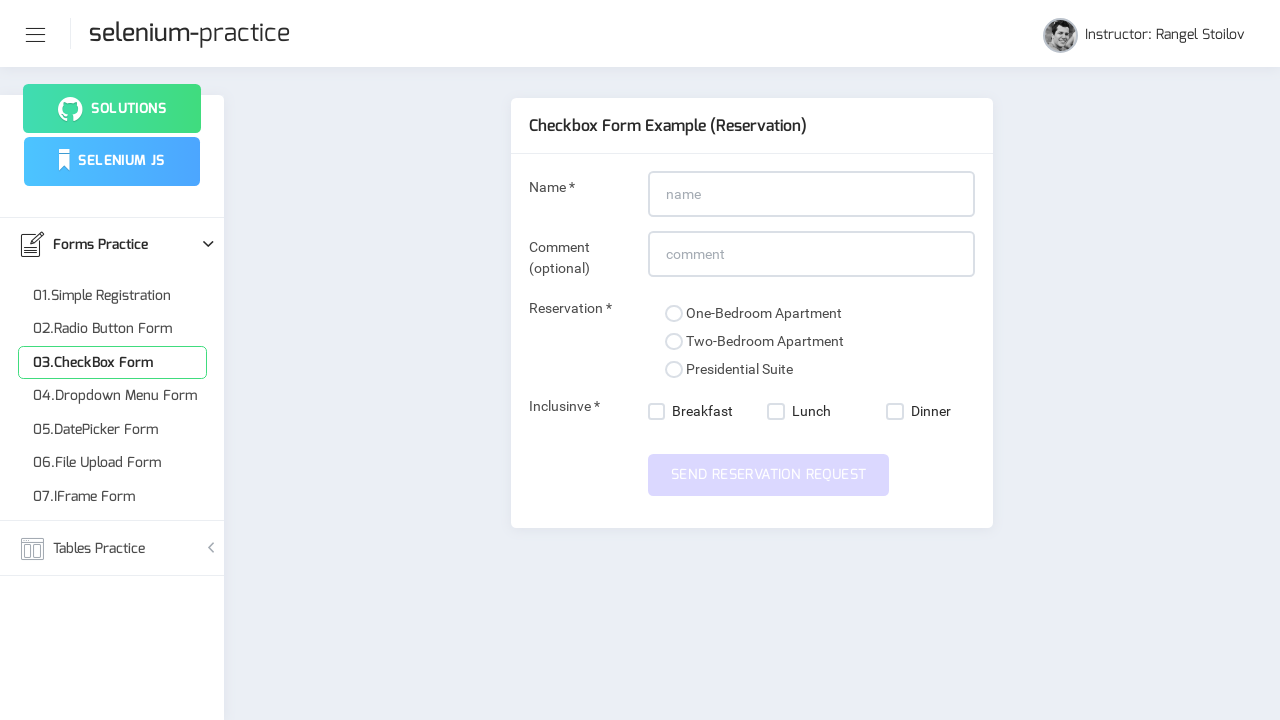

Filled name field with 'Srinivas' on input#name
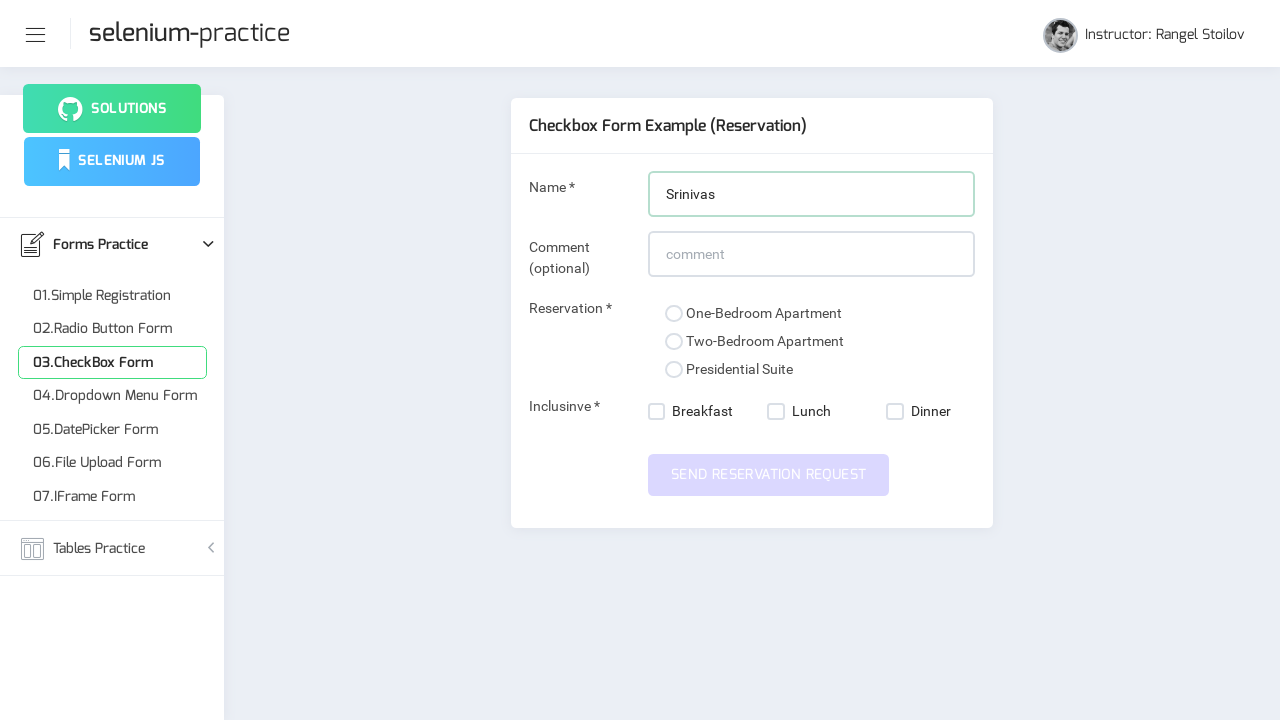

Filled comment field with 'Hi there how you doin' on input#comment
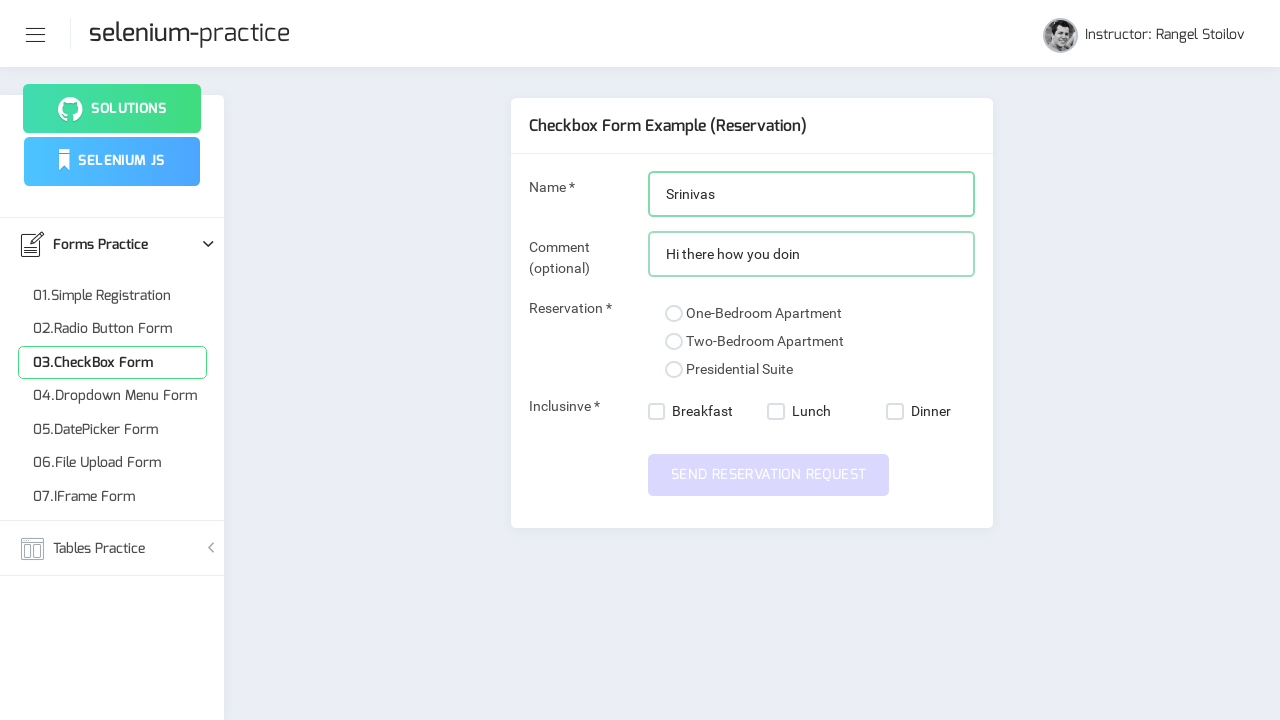

Clicked first checkbox (custom-control-indicator) at (674, 370) on (//span[@class='custom-control-indicator'])[3]
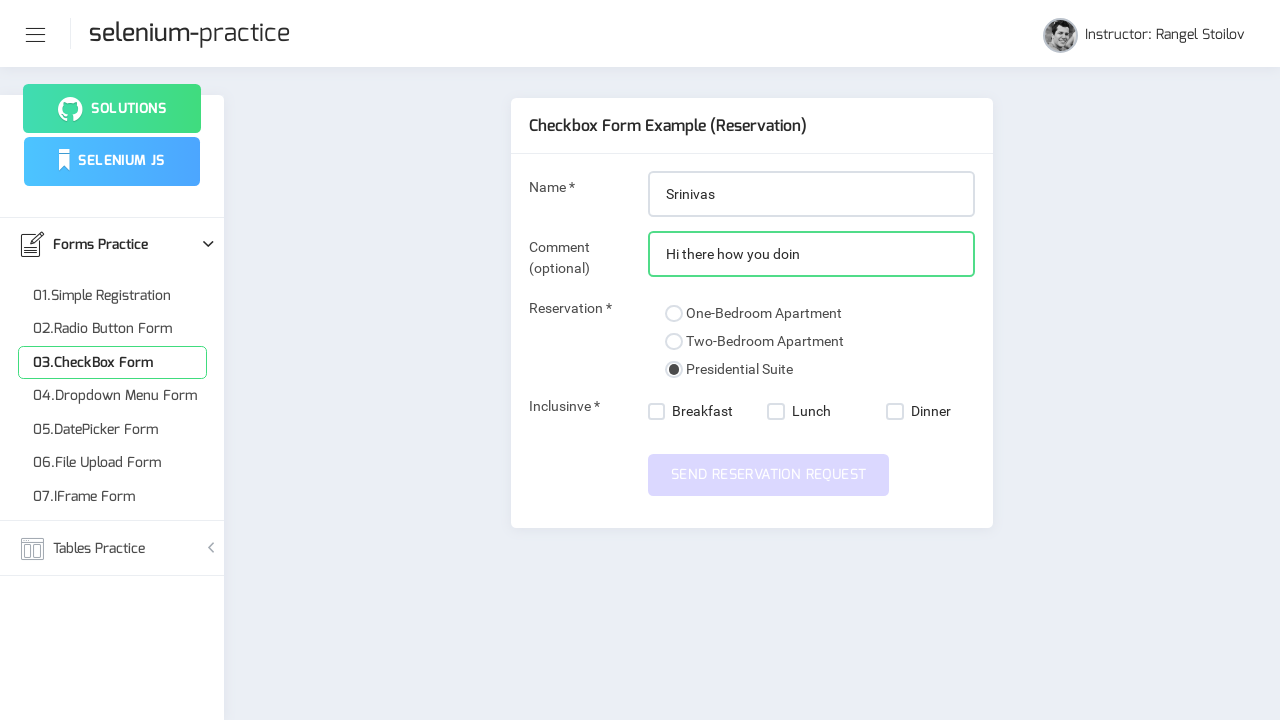

Clicked second checkbox (customised-control-indicator #1) at (657, 412) on (//span[@class='customised-control-indicator'])[1]
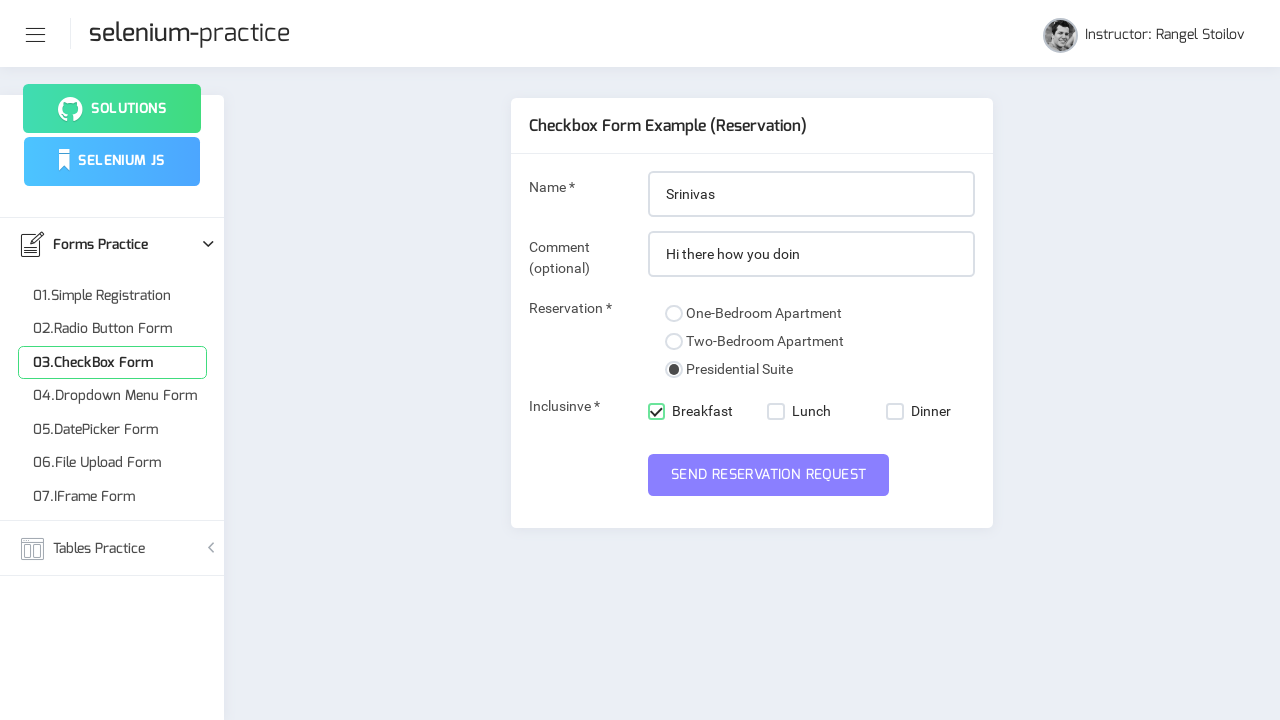

Clicked third checkbox (customised-control-indicator #2) at (776, 412) on (//span[@class='customised-control-indicator'])[2]
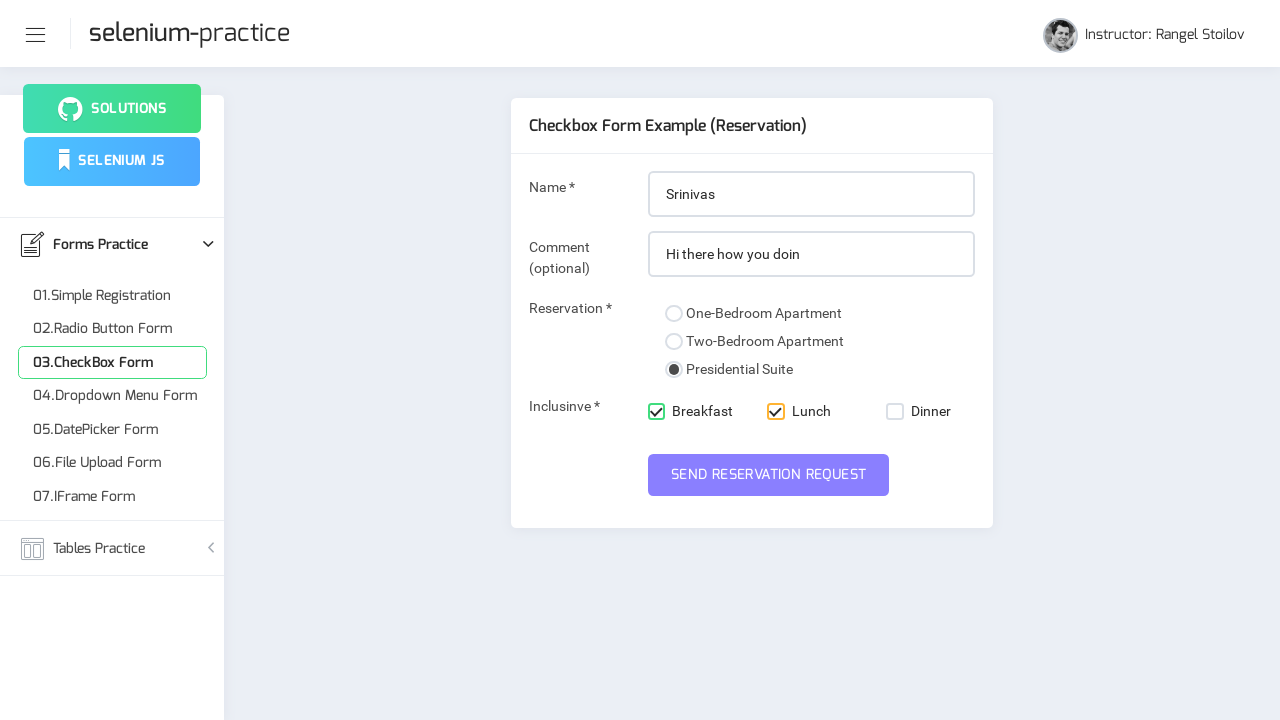

Clicked fourth checkbox (customised-control-indicator #3) at (895, 412) on (//span[@class='customised-control-indicator'])[3]
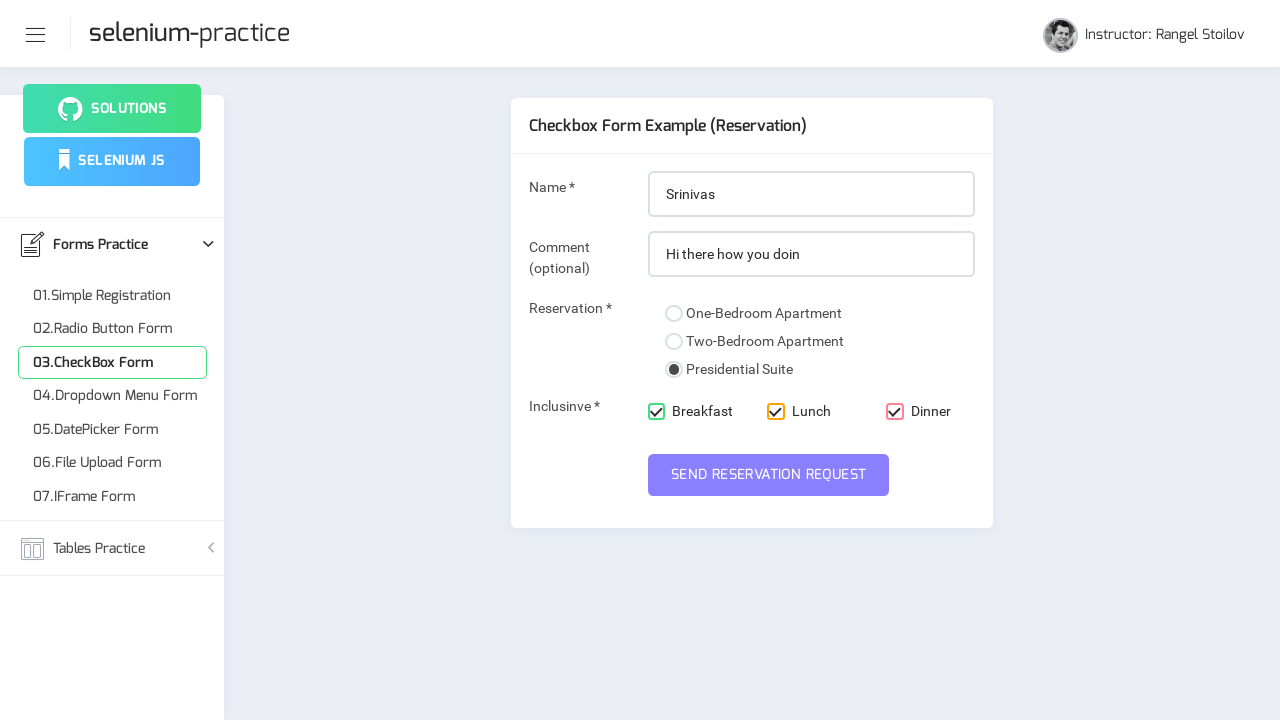

Submitted the checkbox form at (769, 475) on button[type='submit']
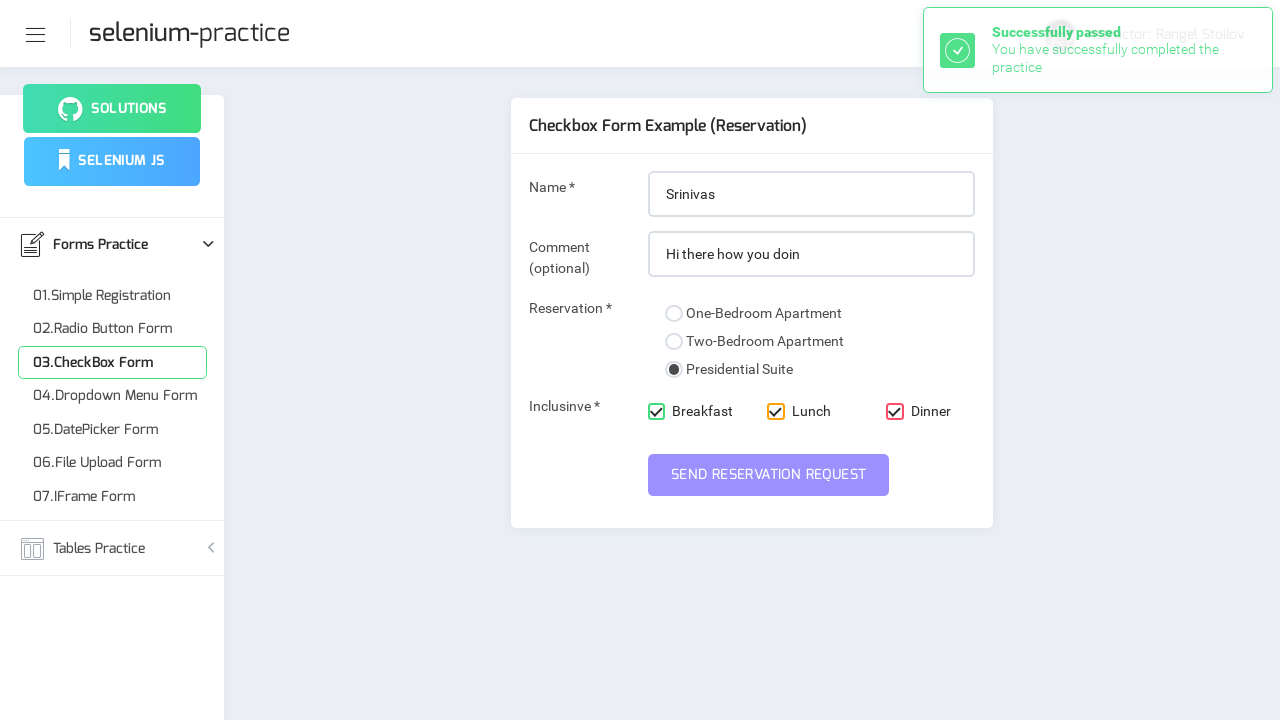

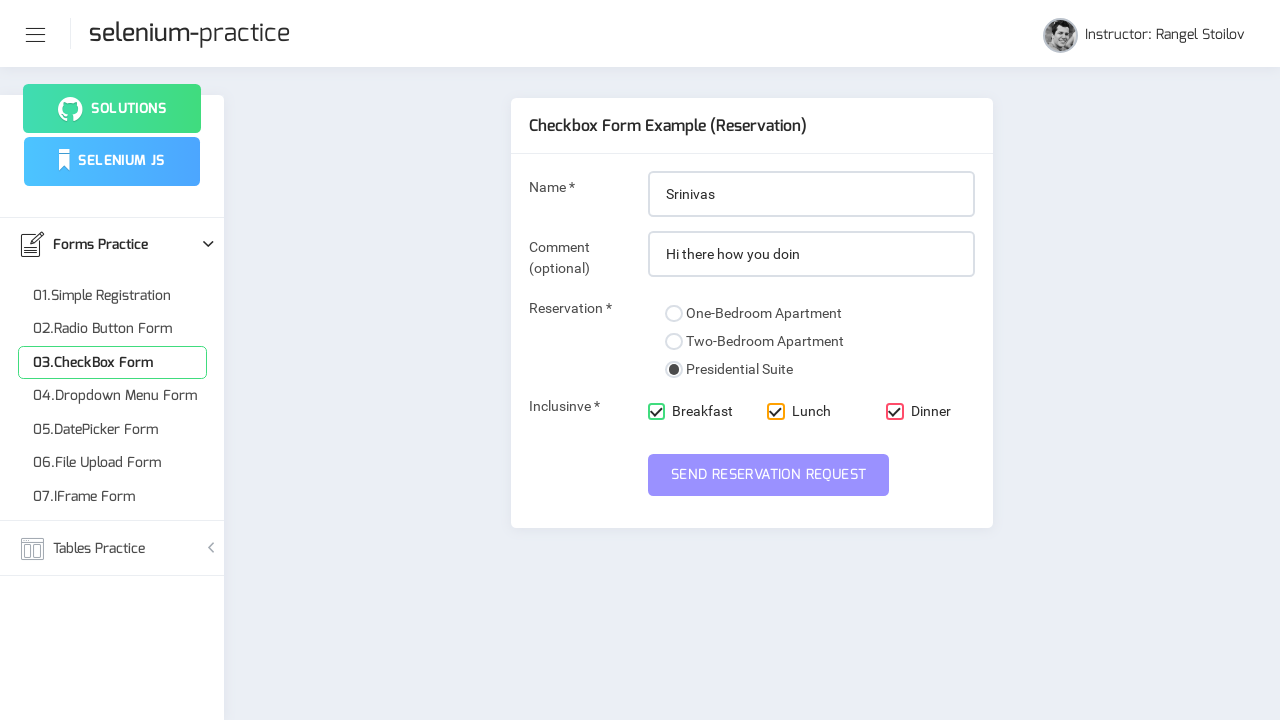